Tests that whitespace is trimmed from edited todo text

Starting URL: https://demo.playwright.dev/todomvc

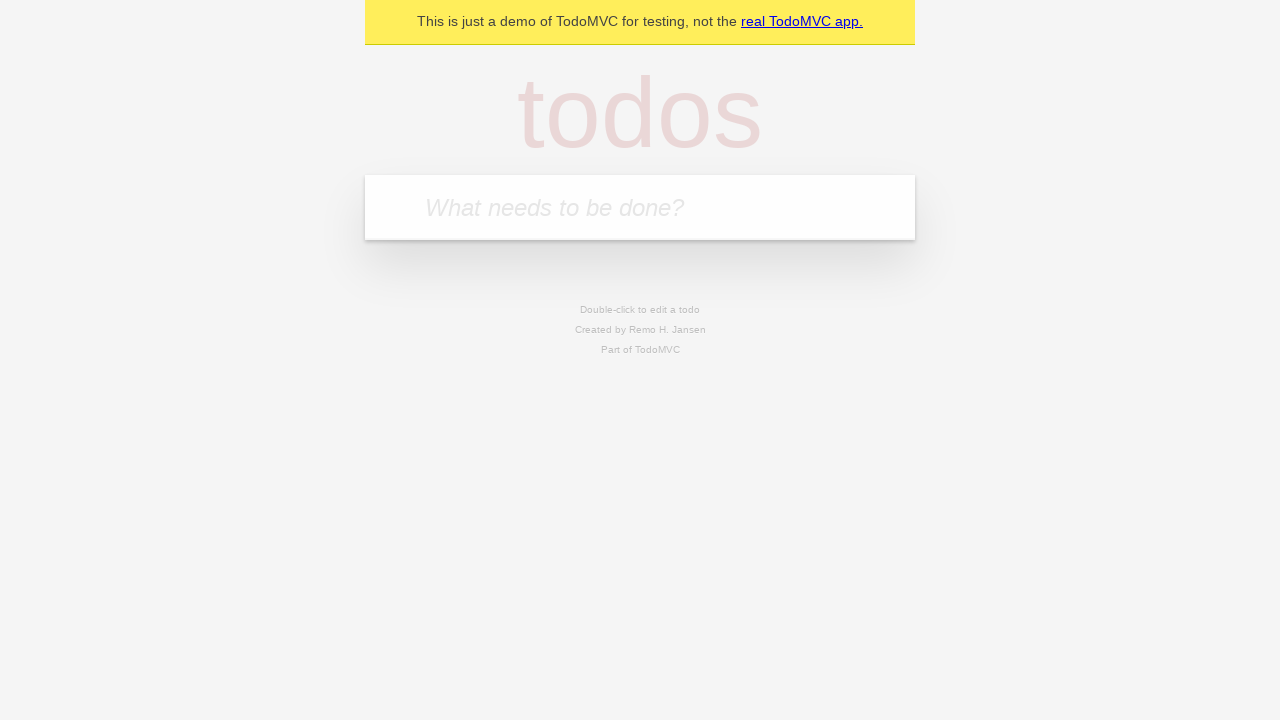

Filled first todo with 'buy some cheese' on internal:attr=[placeholder="What needs to be done?"i]
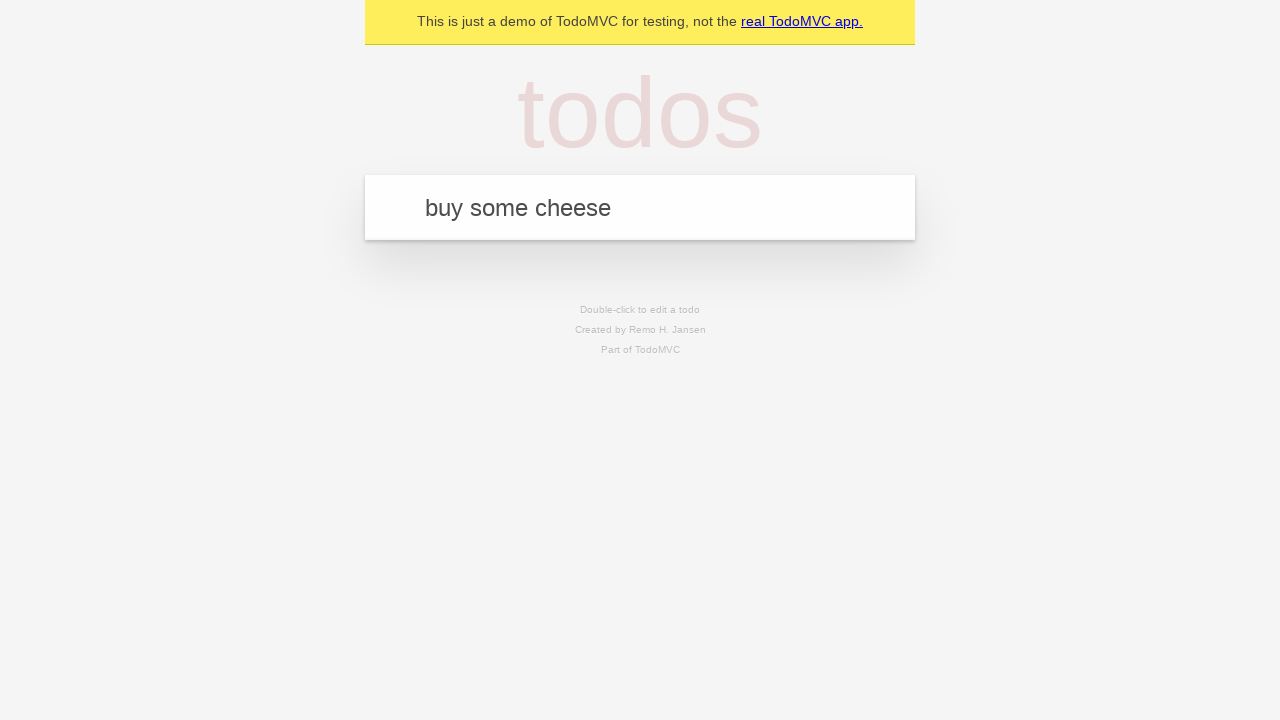

Pressed Enter to create first todo on internal:attr=[placeholder="What needs to be done?"i]
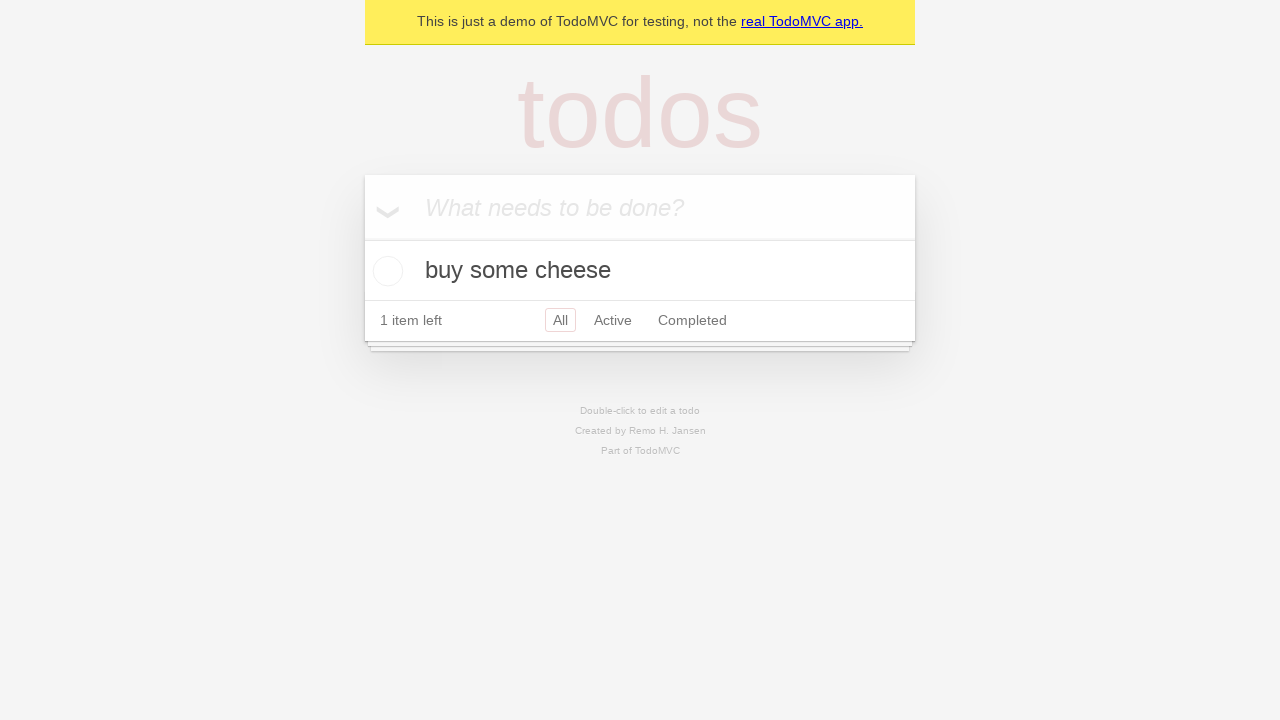

Filled second todo with 'feed the cat' on internal:attr=[placeholder="What needs to be done?"i]
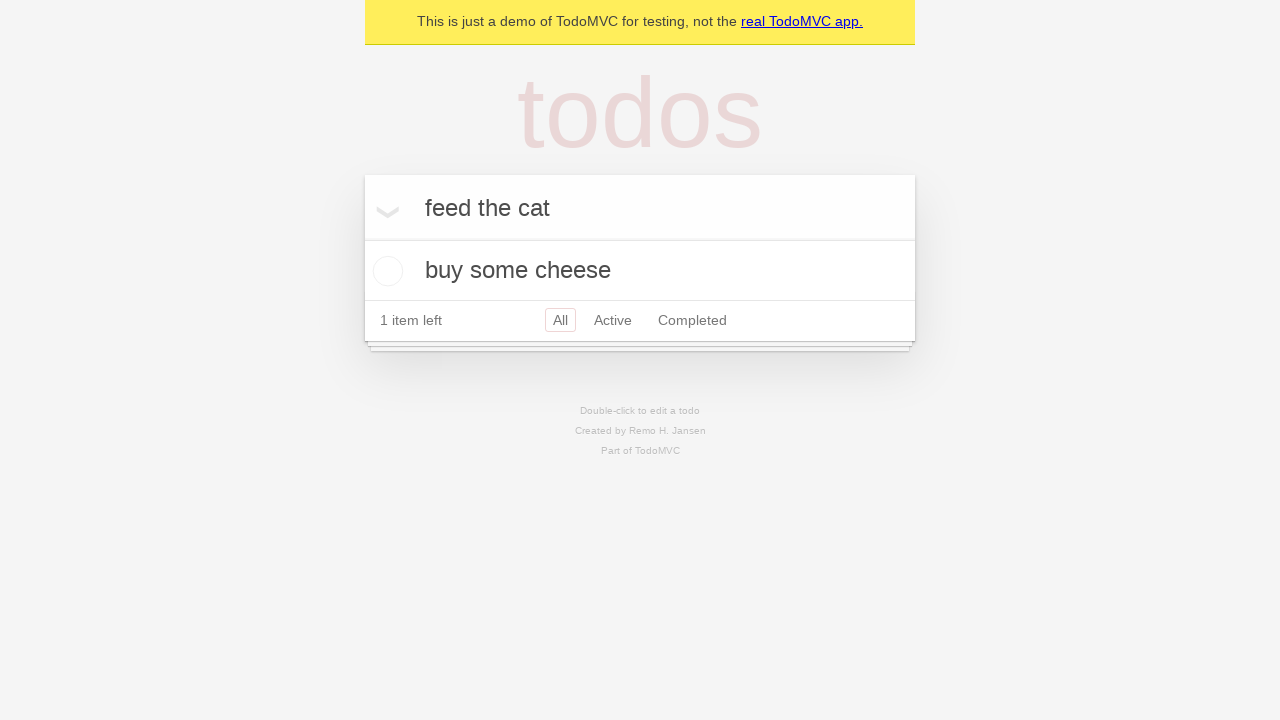

Pressed Enter to create second todo on internal:attr=[placeholder="What needs to be done?"i]
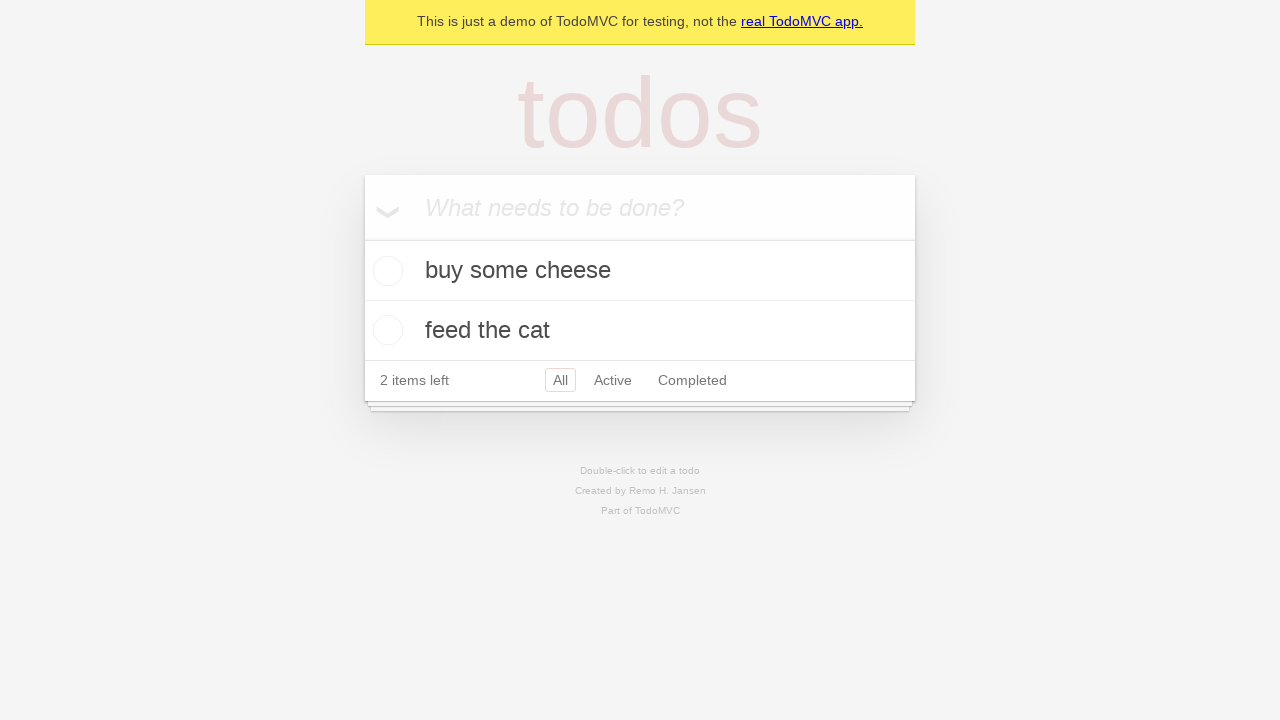

Filled third todo with 'book a doctors appointment' on internal:attr=[placeholder="What needs to be done?"i]
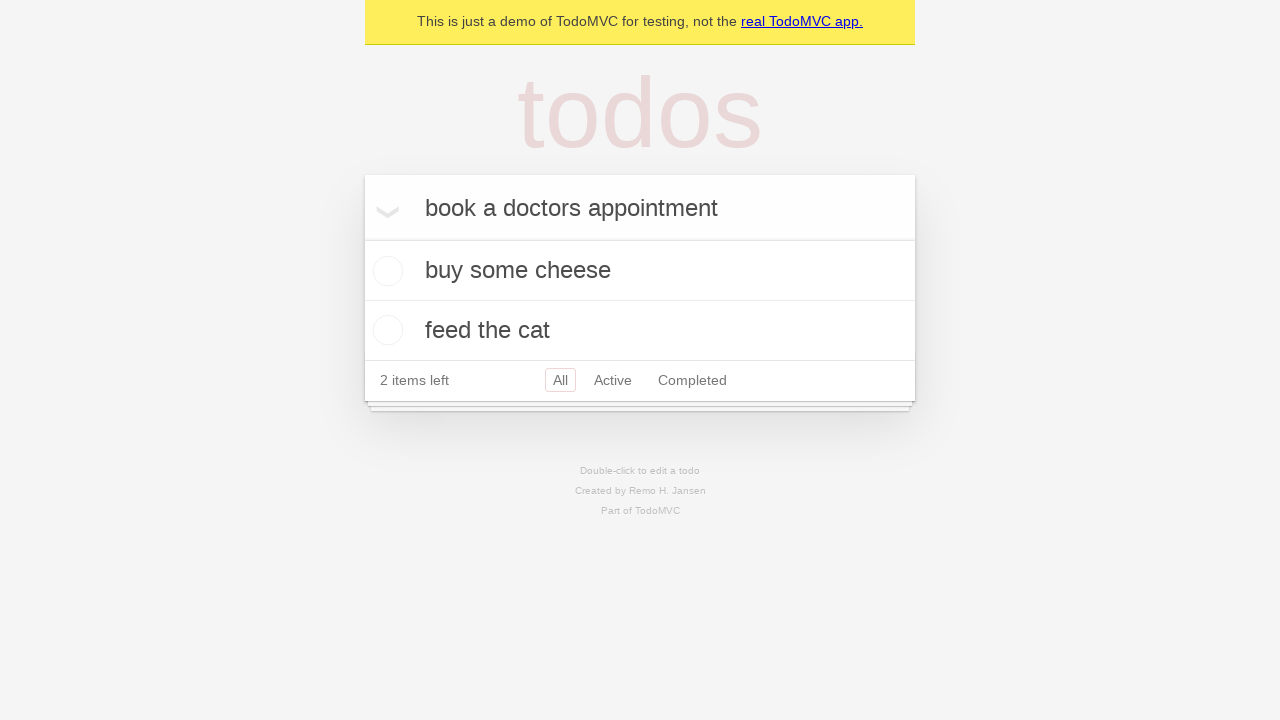

Pressed Enter to create third todo on internal:attr=[placeholder="What needs to be done?"i]
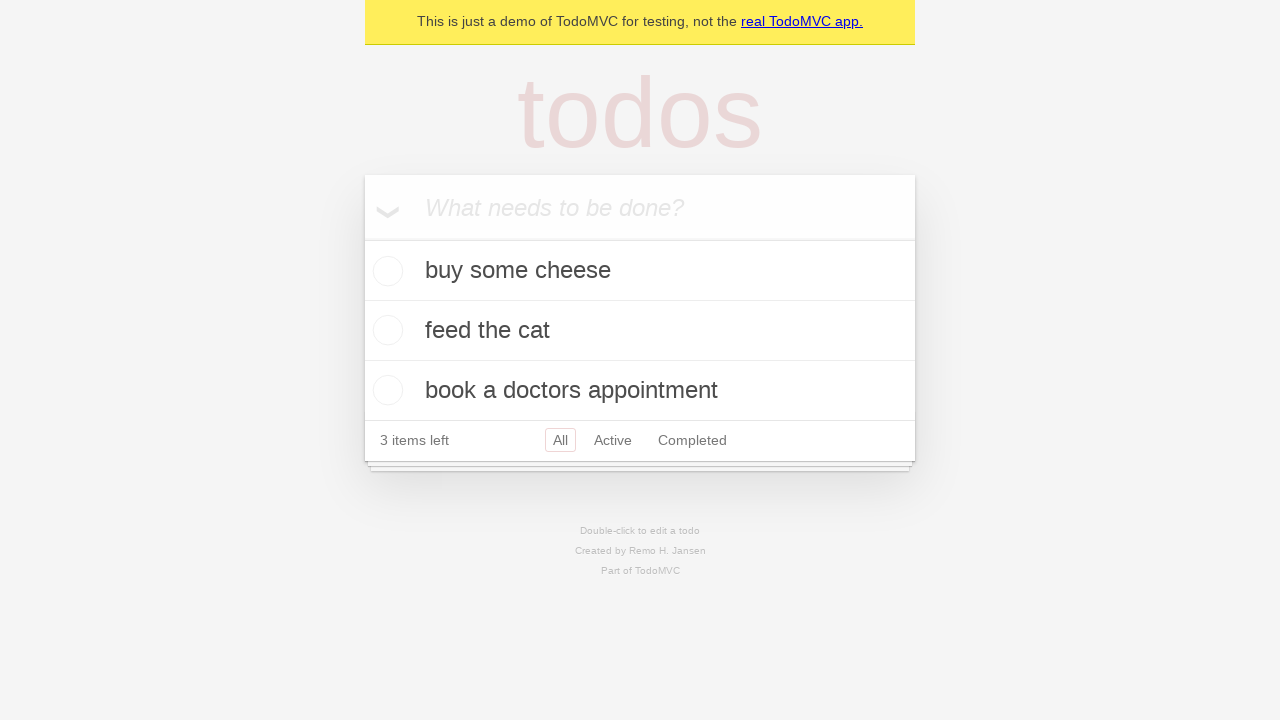

Waited for todo items to load
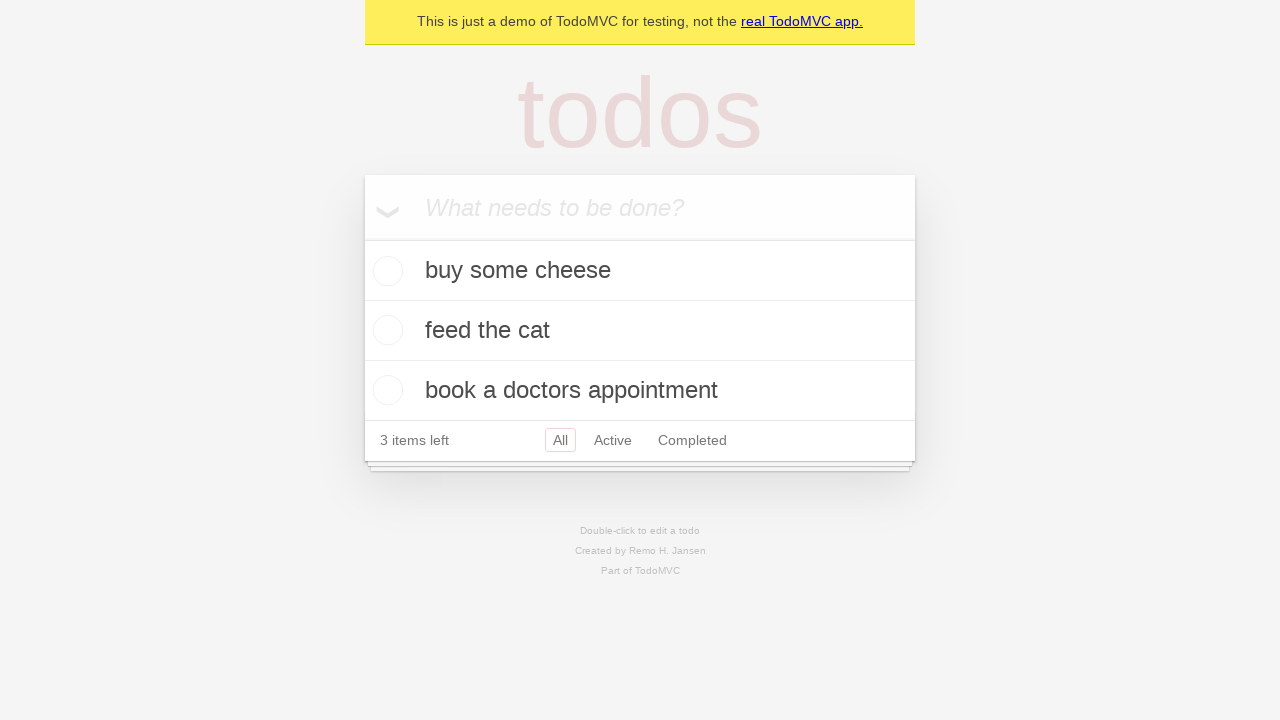

Double-clicked on second todo to enter edit mode at (640, 331) on internal:testid=[data-testid="todo-item"s] >> nth=1
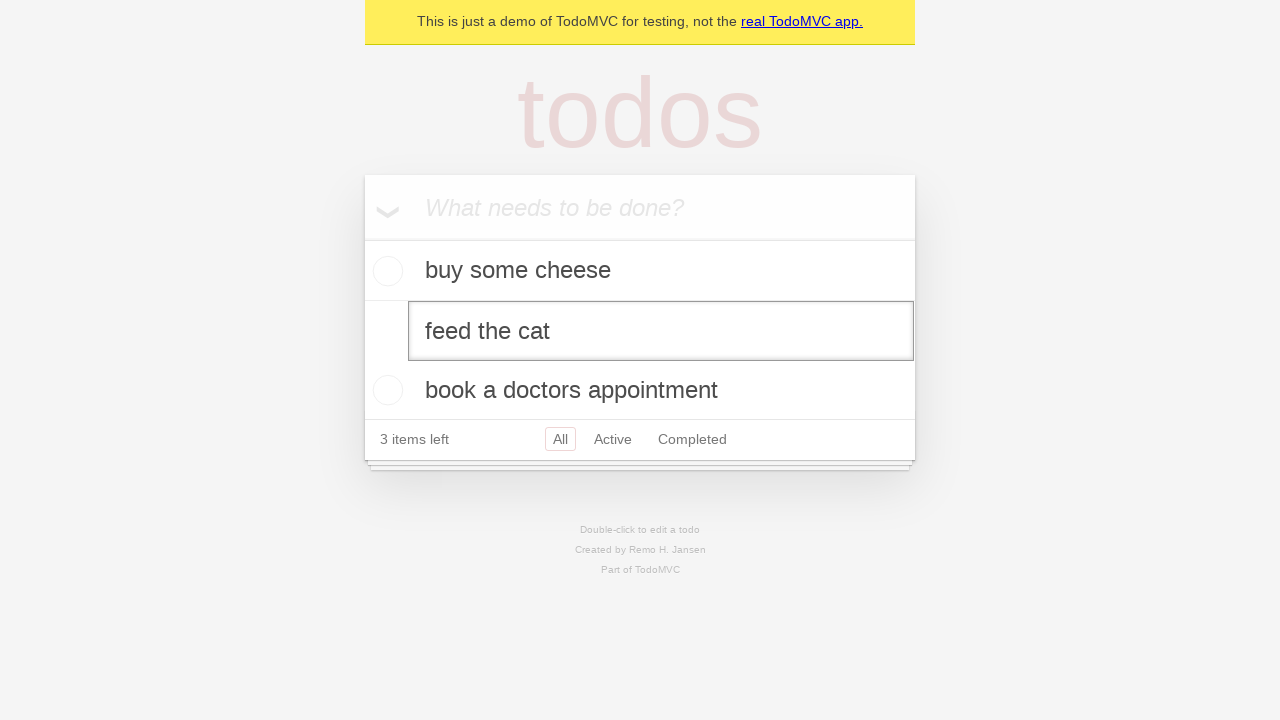

Filled edit field with whitespace-padded text '    buy some sausages    ' on internal:testid=[data-testid="todo-item"s] >> nth=1 >> internal:role=textbox[nam
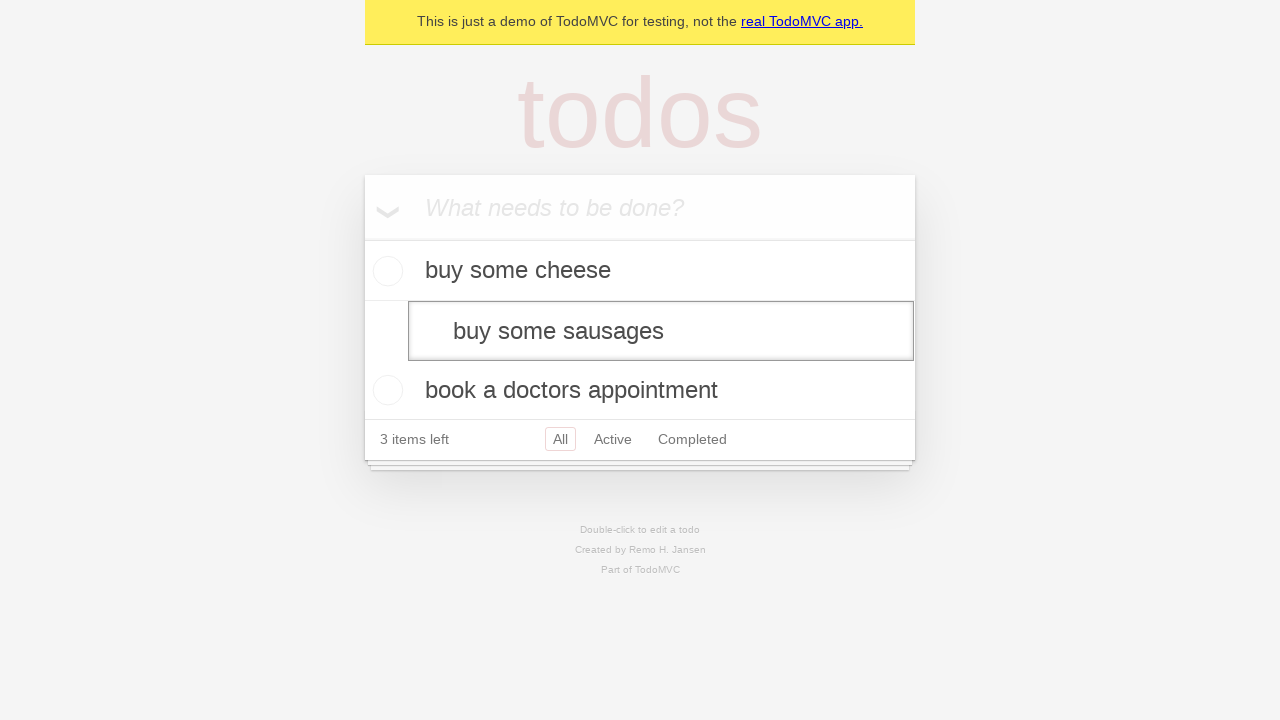

Pressed Enter to save edited todo, verifying whitespace is trimmed on internal:testid=[data-testid="todo-item"s] >> nth=1 >> internal:role=textbox[nam
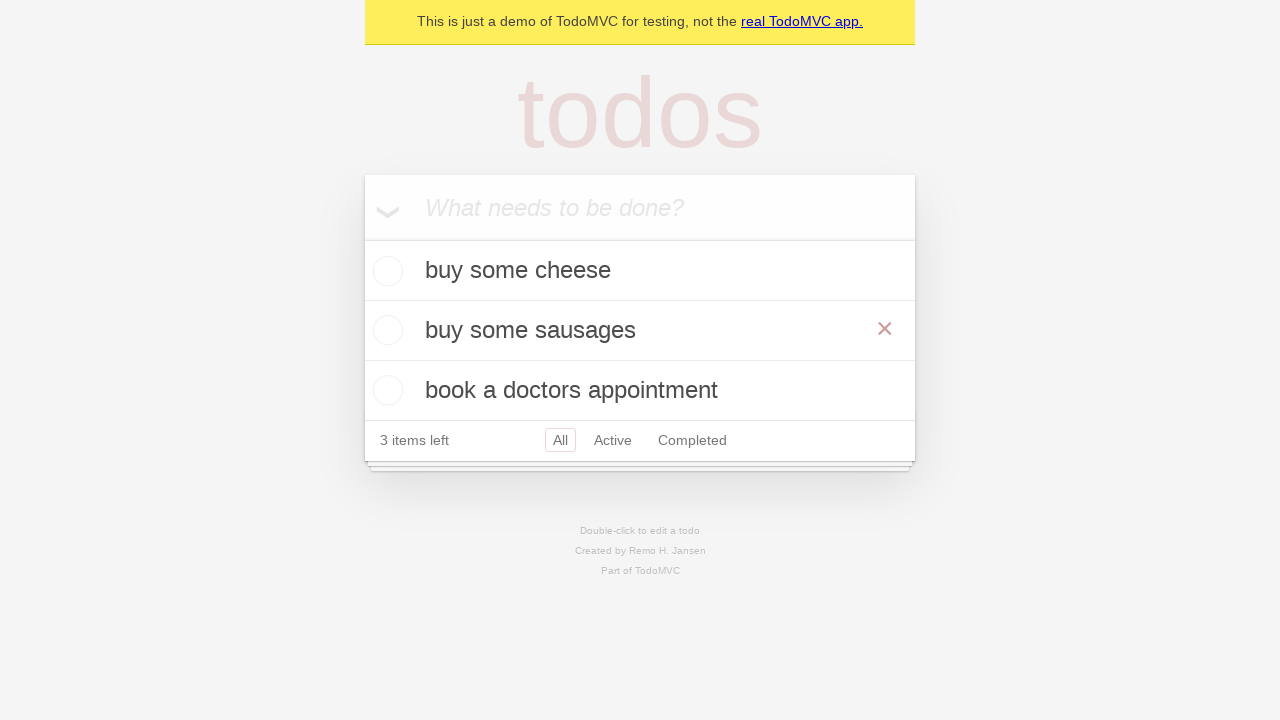

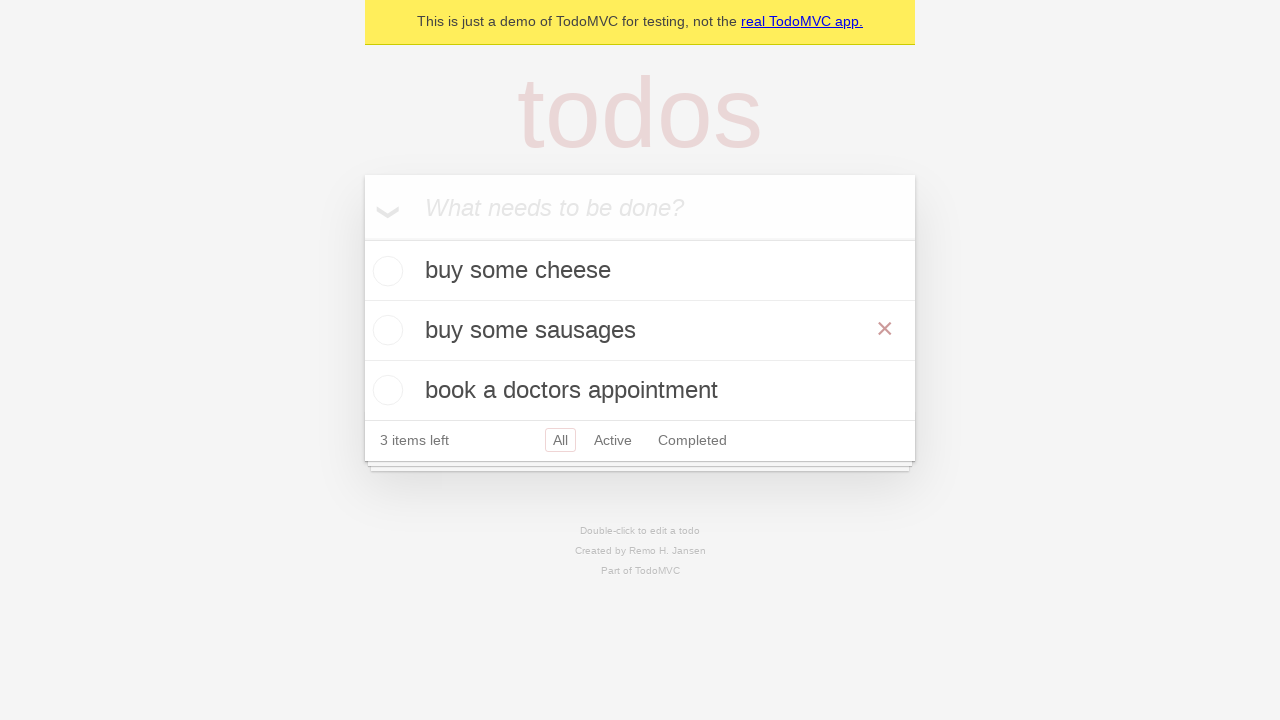